Tests a text box form by filling in user information (name, email, addresses) and submitting the form to verify output is displayed

Starting URL: https://demoqa.com/text-box

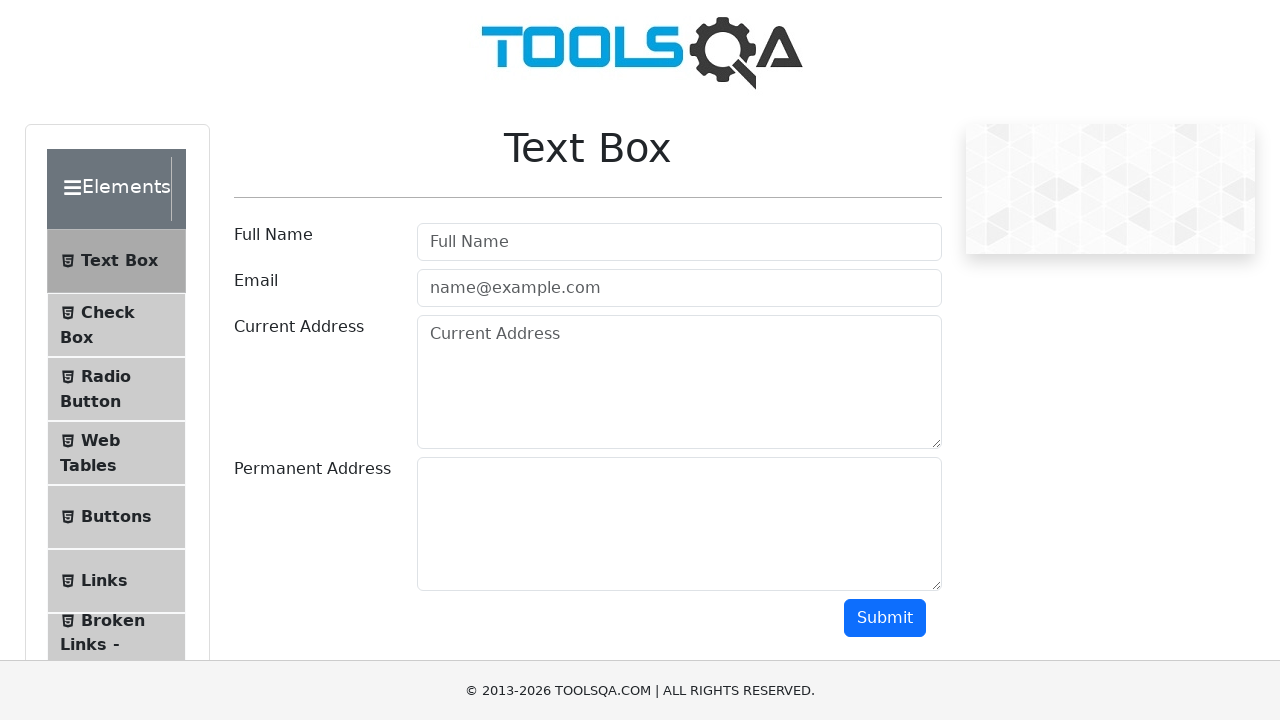

Filled userName field with 'Rajkumar' on #userName
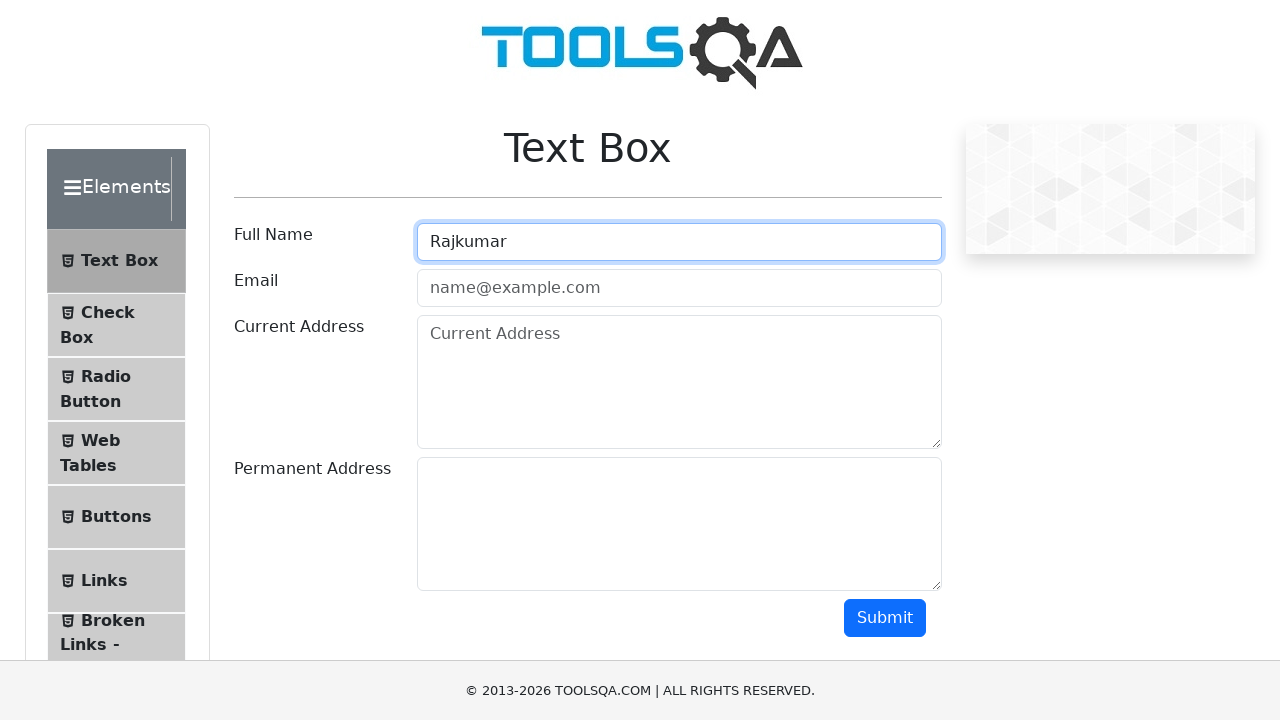

Filled userEmail field with 'rajkumarraj@gmail.com' on #userEmail
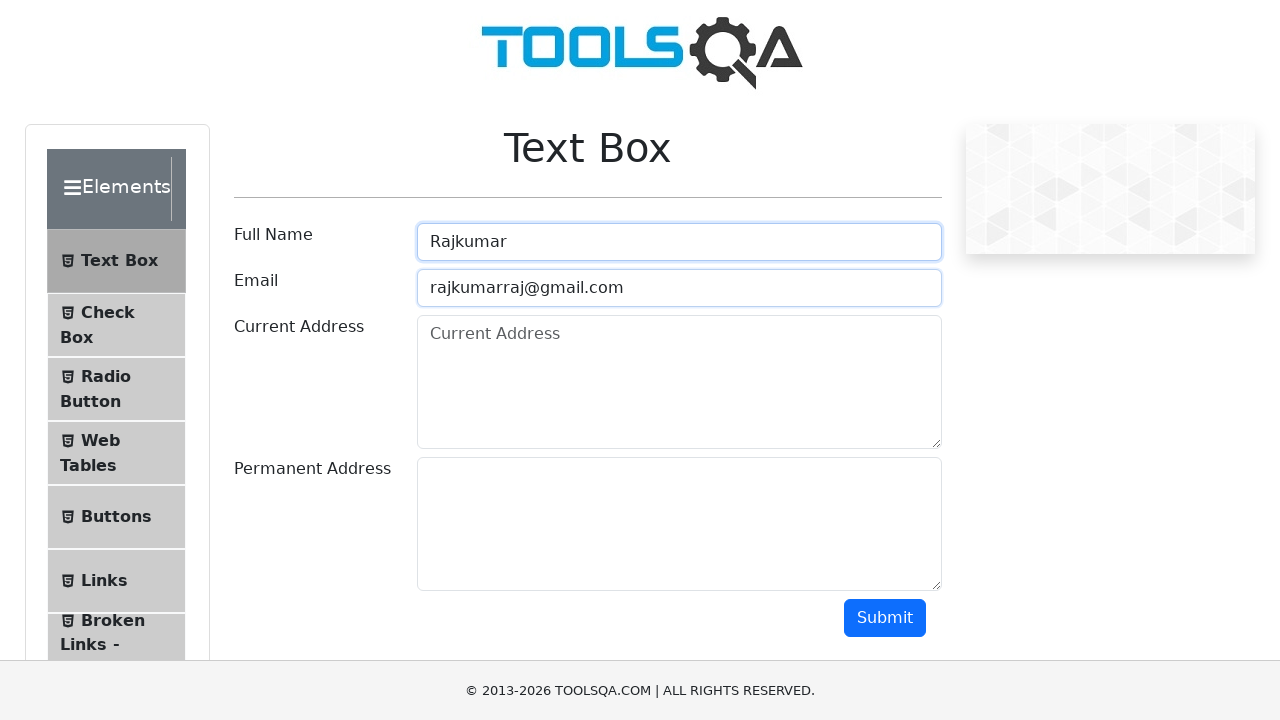

Filled currentAddress field with '1-2-3,karimabad,warangal,telangana 506002' on #currentAddress
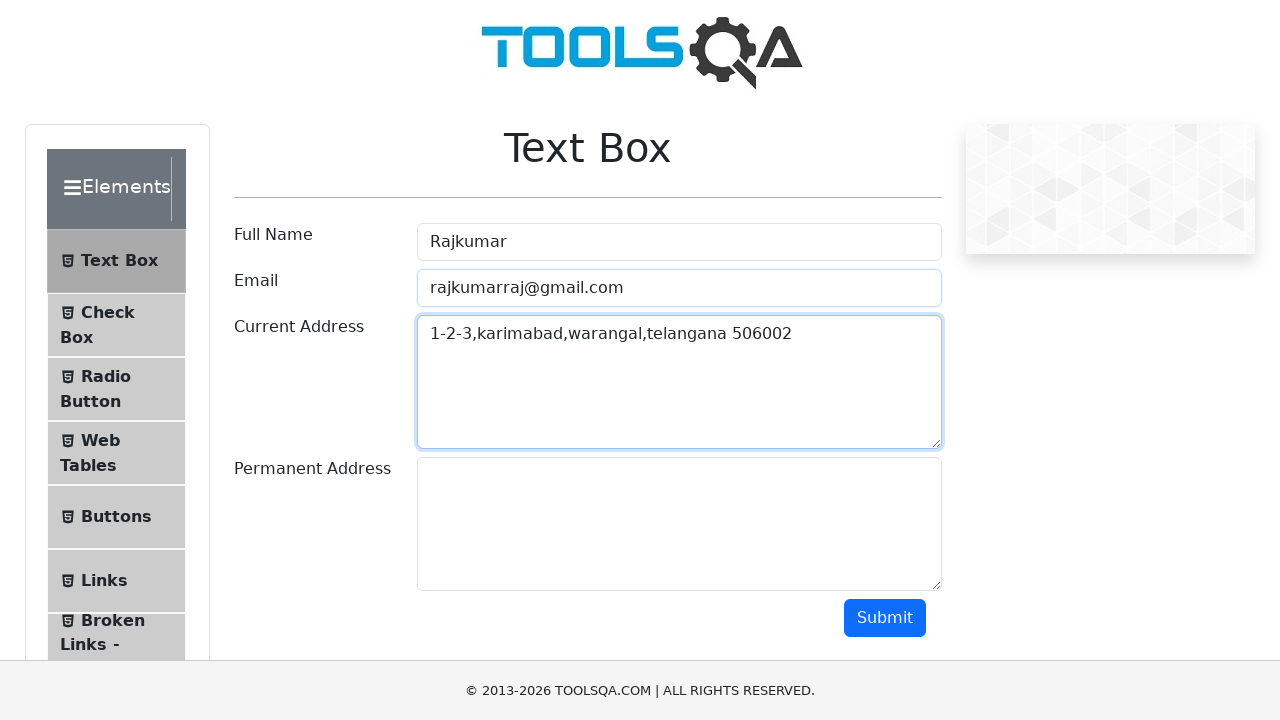

Filled permanentAddress field with '1-2-3,karimabad,warangal,telangana 506002' on #permanentAddress
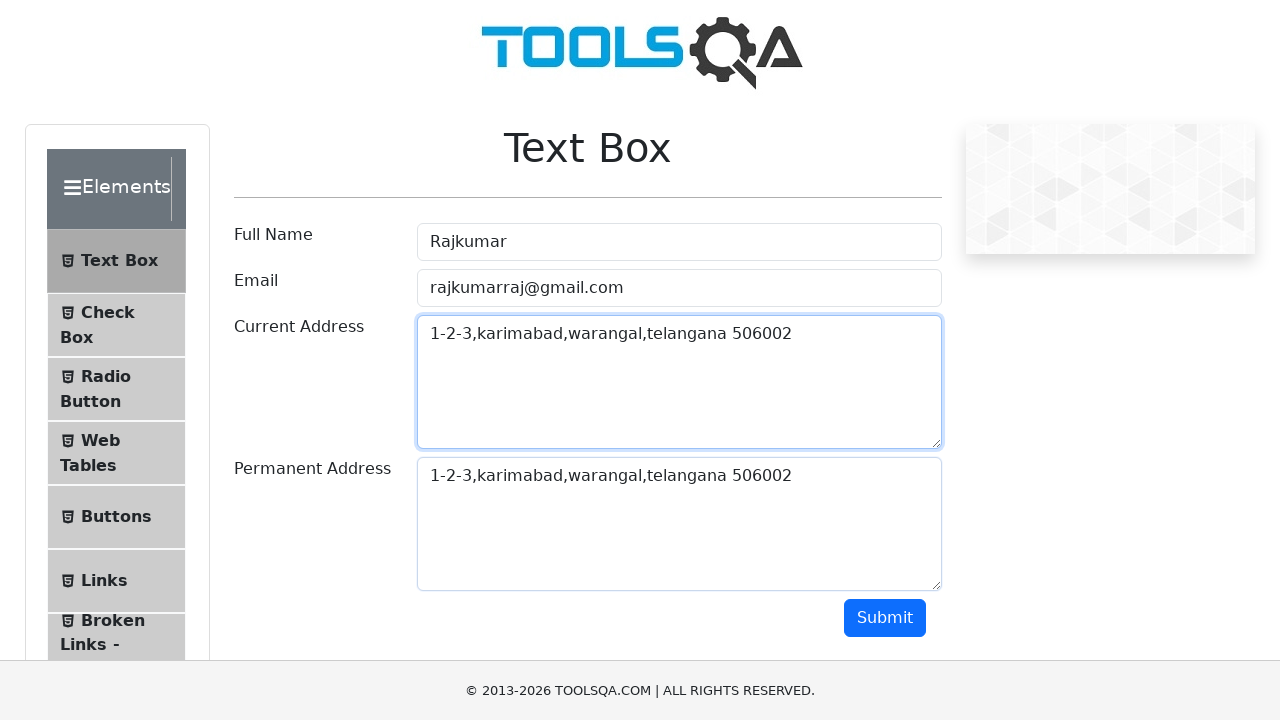

Clicked submit button to submit the form at (885, 618) on #submit
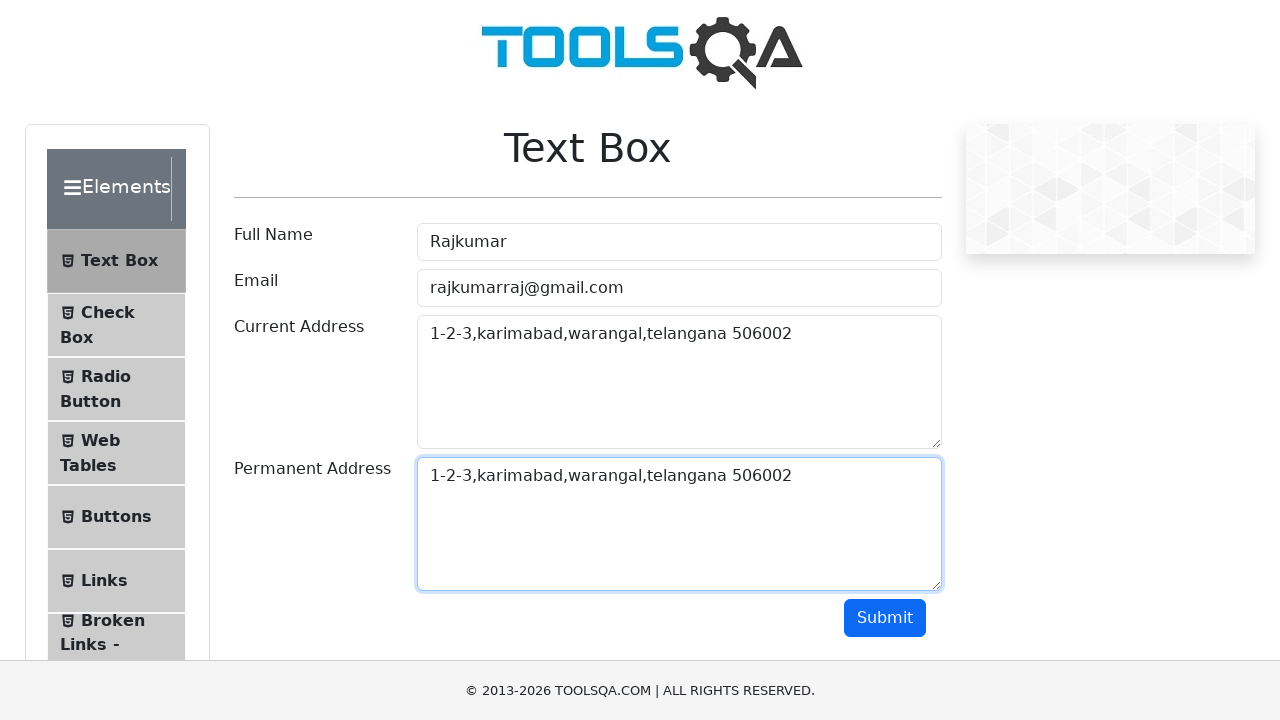

Form output displayed successfully
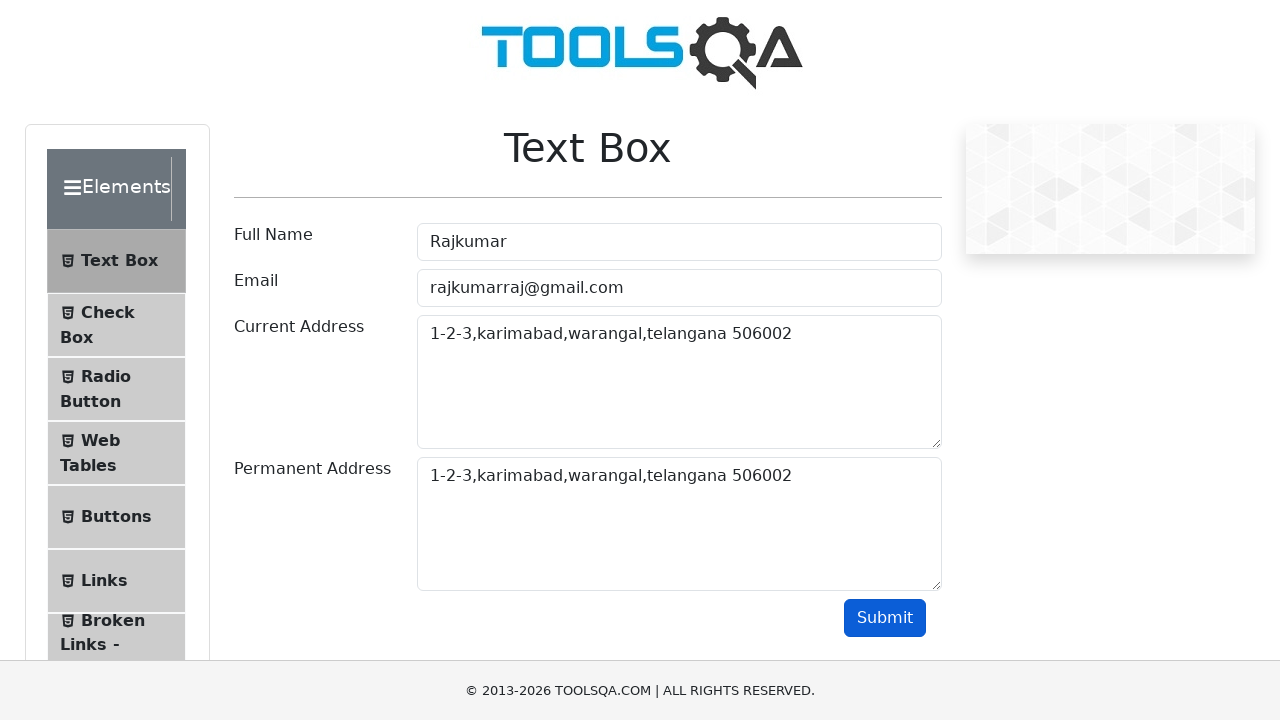

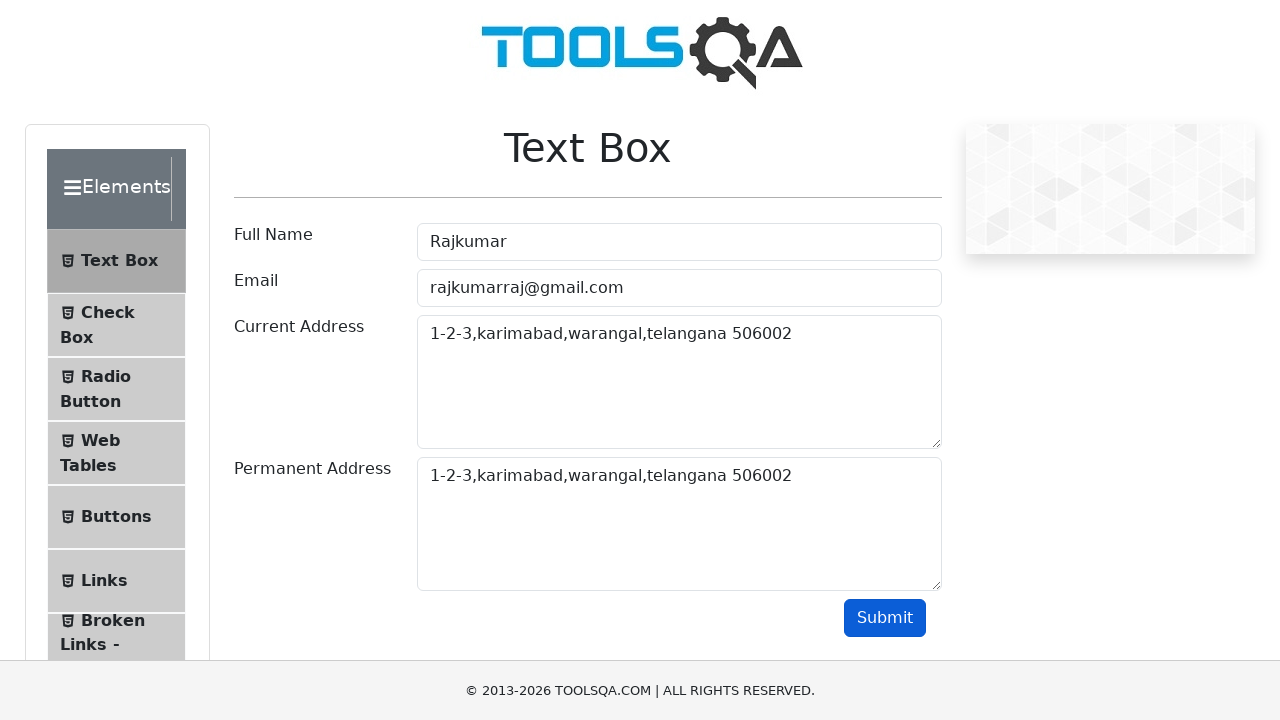